Tests prompt alert functionality by clicking a button to trigger a prompt dialog, entering text into it, and accepting it

Starting URL: https://training-support.net/webelements/alerts

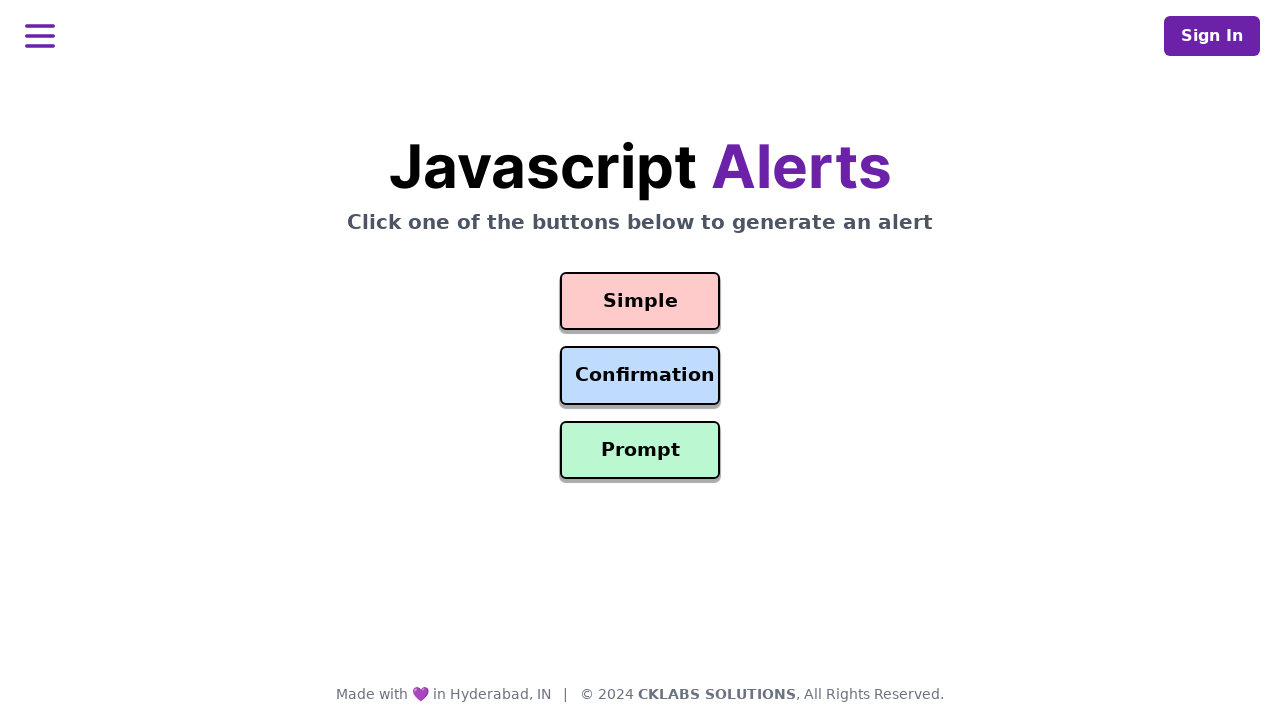

Set up dialog handler to accept prompt with text 'Awesome!'
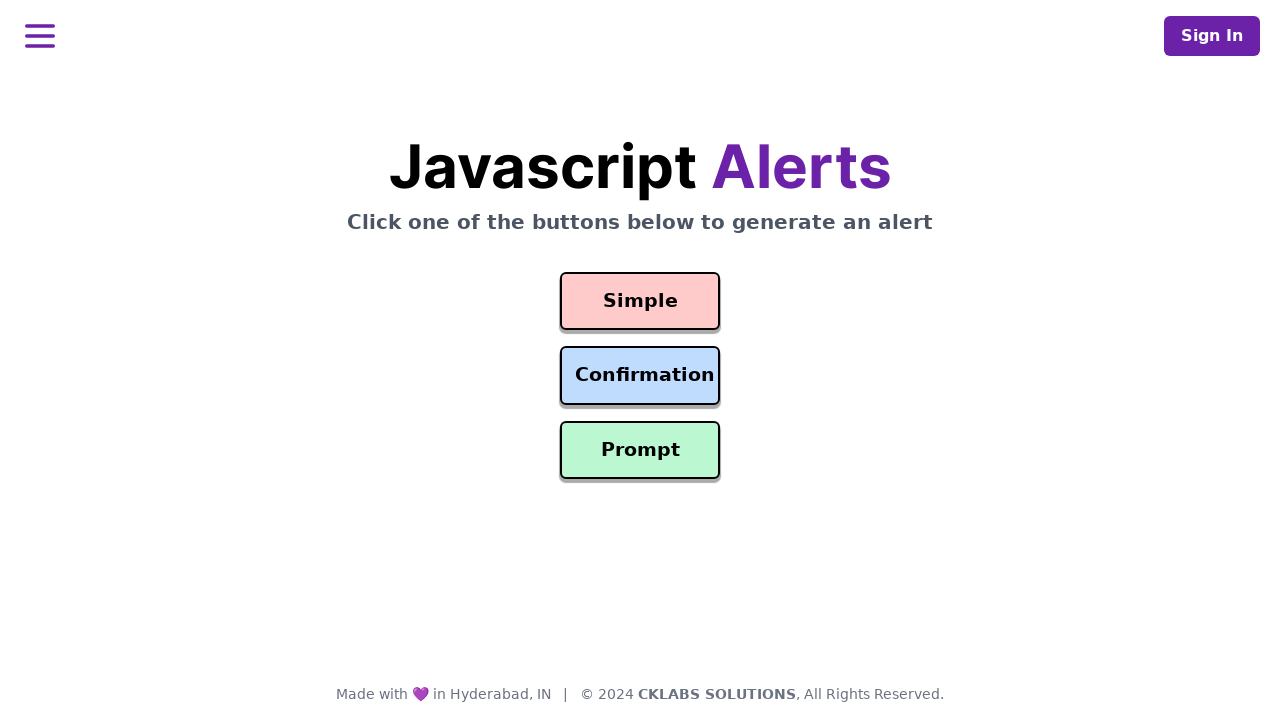

Clicked prompt button to trigger prompt alert dialog at (640, 450) on #prompt
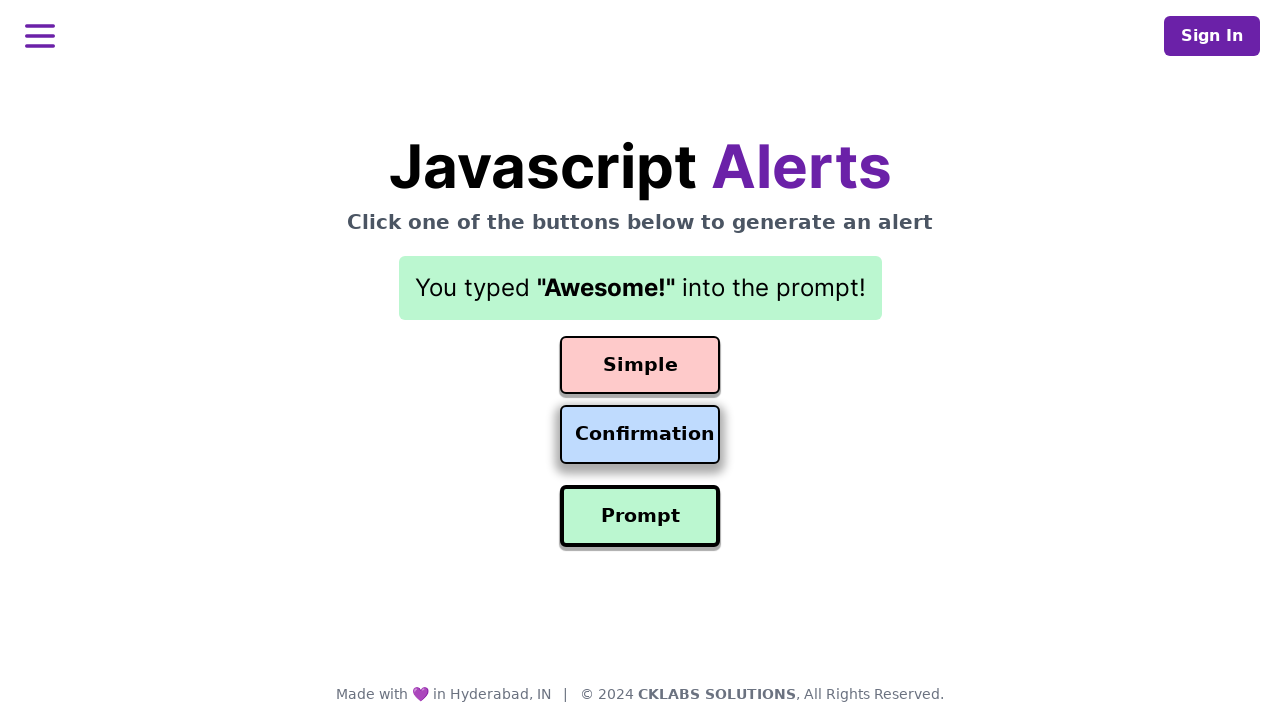

Waited 500ms for prompt dialog to be processed
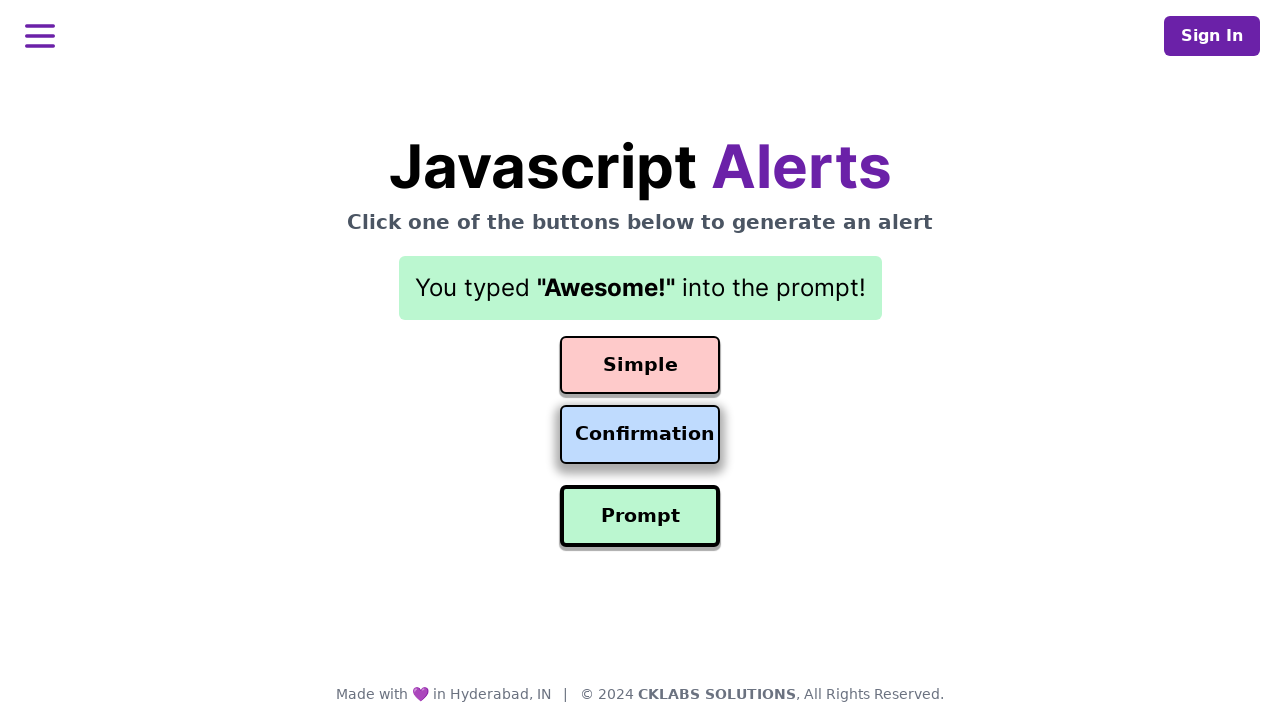

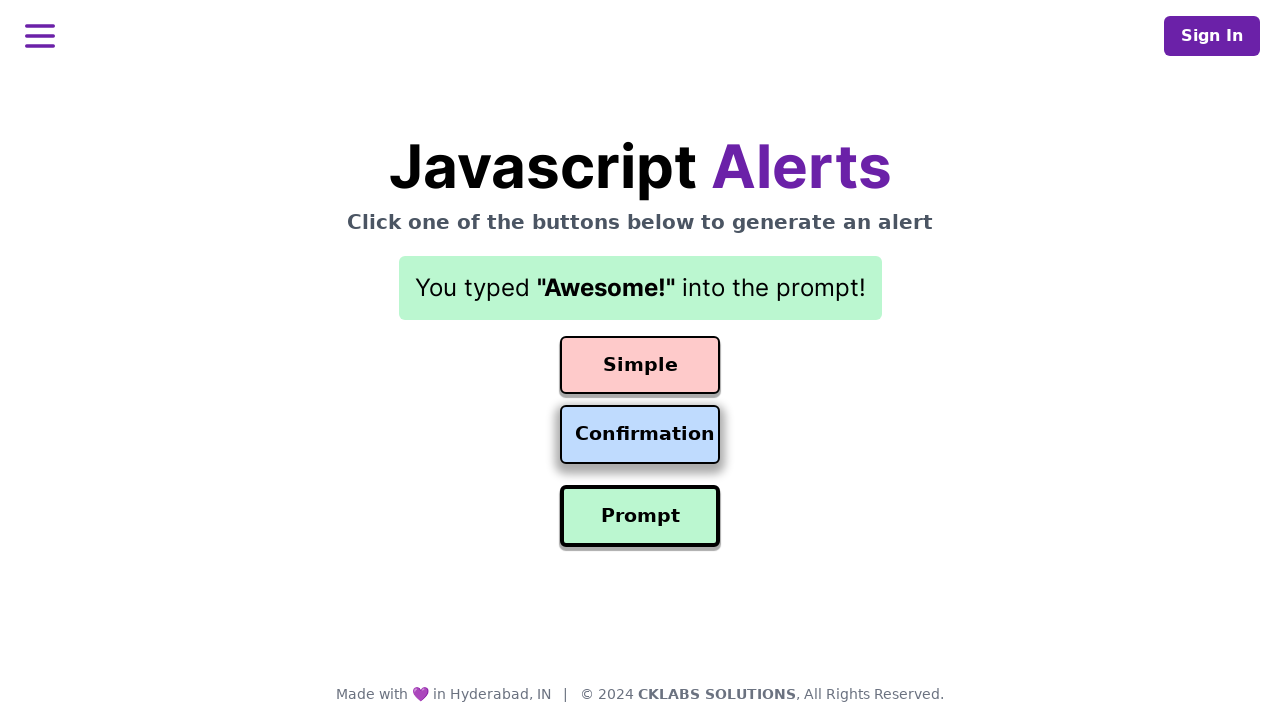